Tests multiple window handling by clicking a link to open new windows, switching between windows, verifying content in the child window, and returning to the parent window

Starting URL: https://the-internet.herokuapp.com/windows

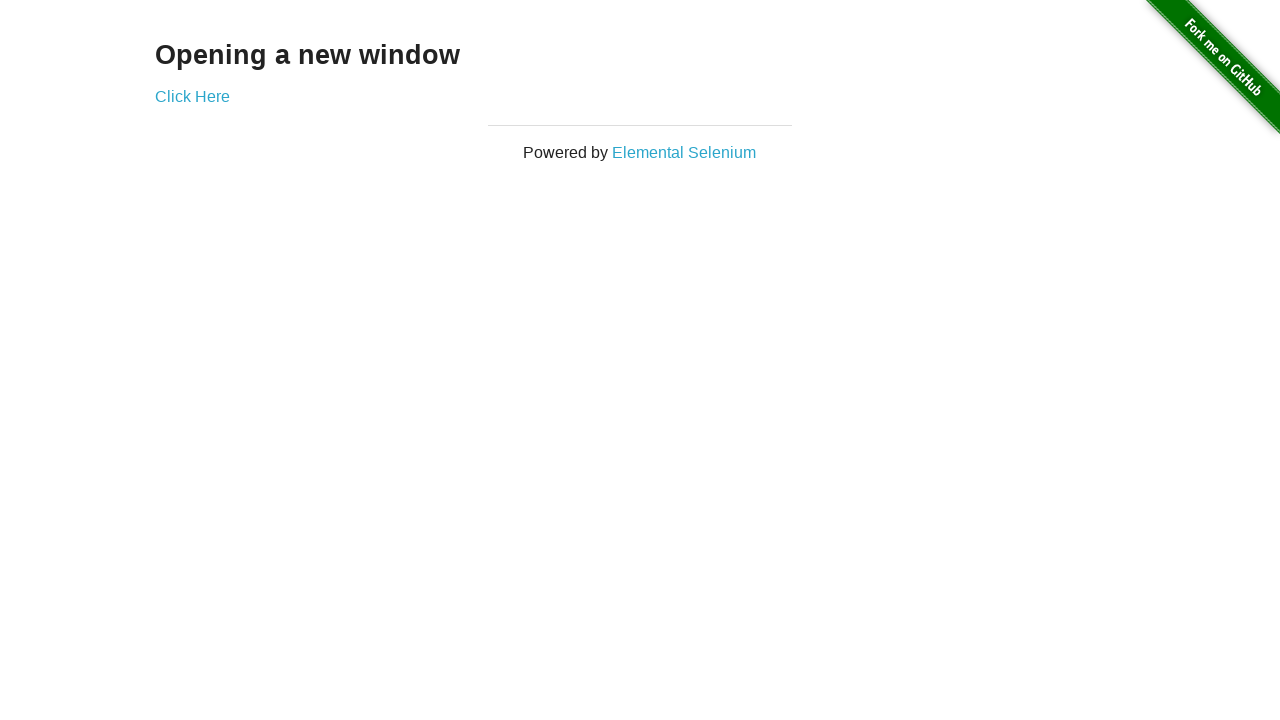

Stored original page reference
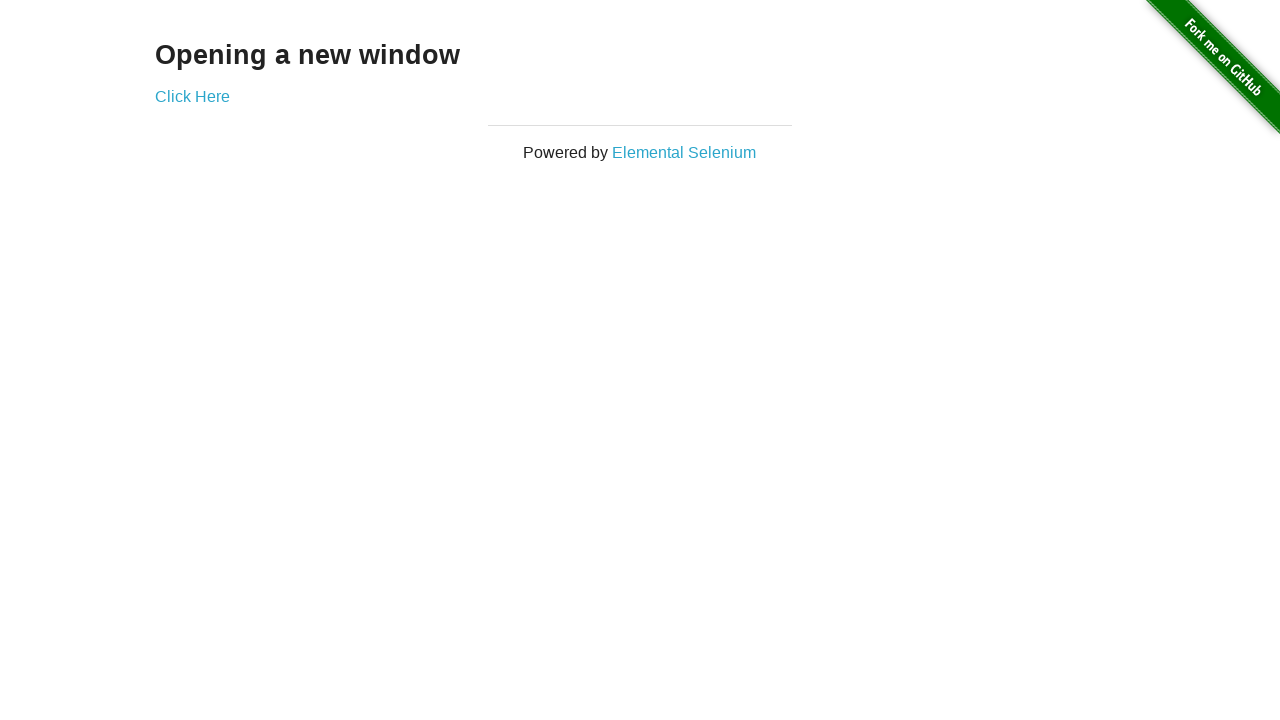

Clicked 'Click Here' link to open first new window at (192, 96) on text=Click Here
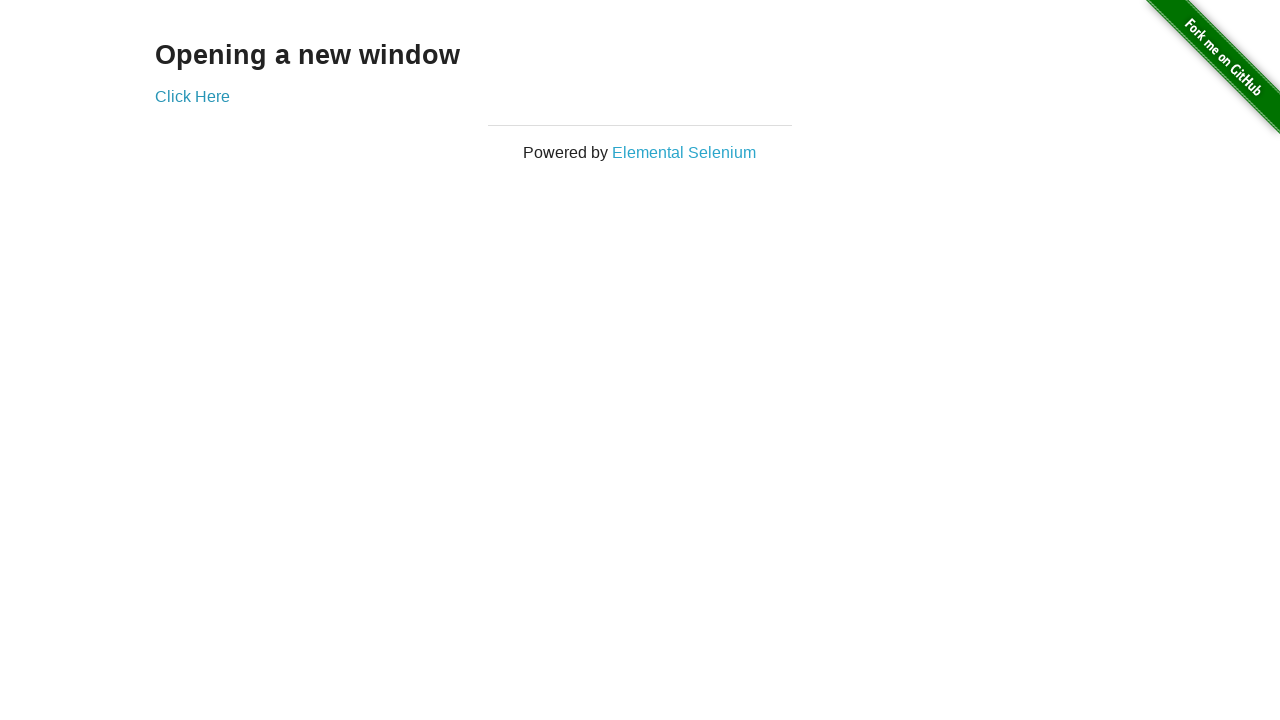

Clicked 'Click Here' link to open second new window at (192, 96) on text=Click Here
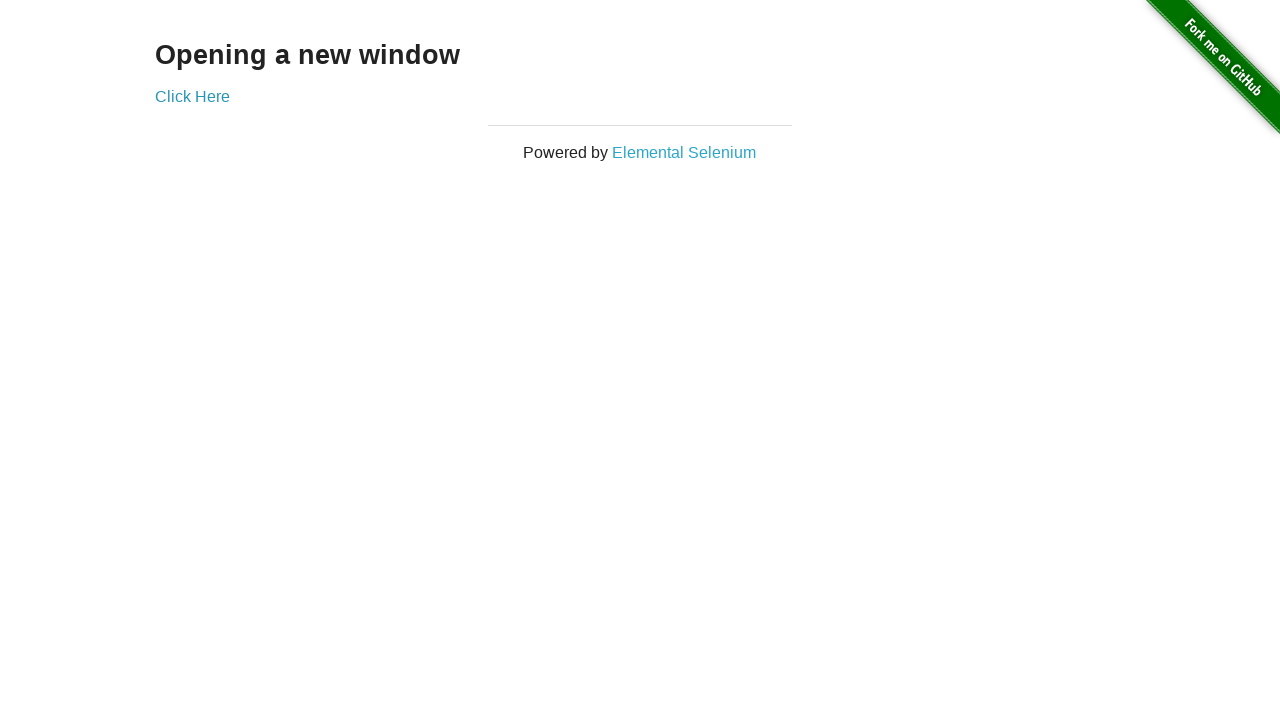

Retrieved all pages in context
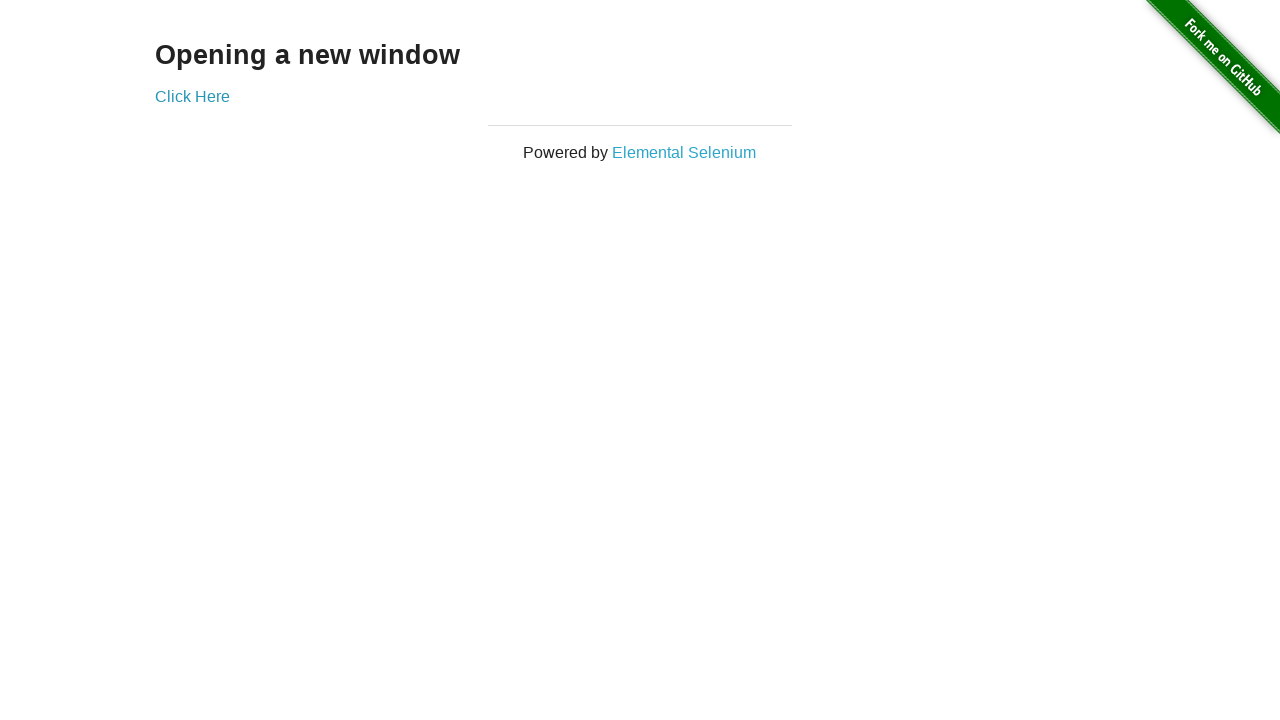

Waited for page to load
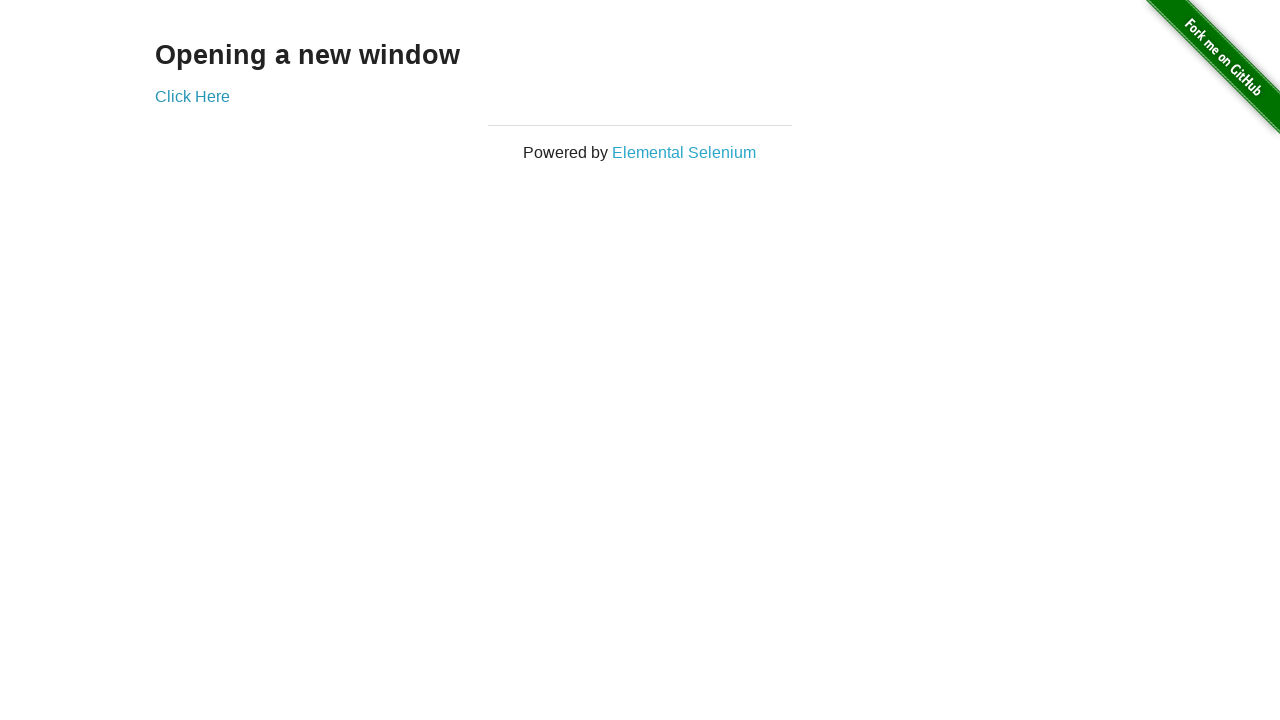

Waited for page to load
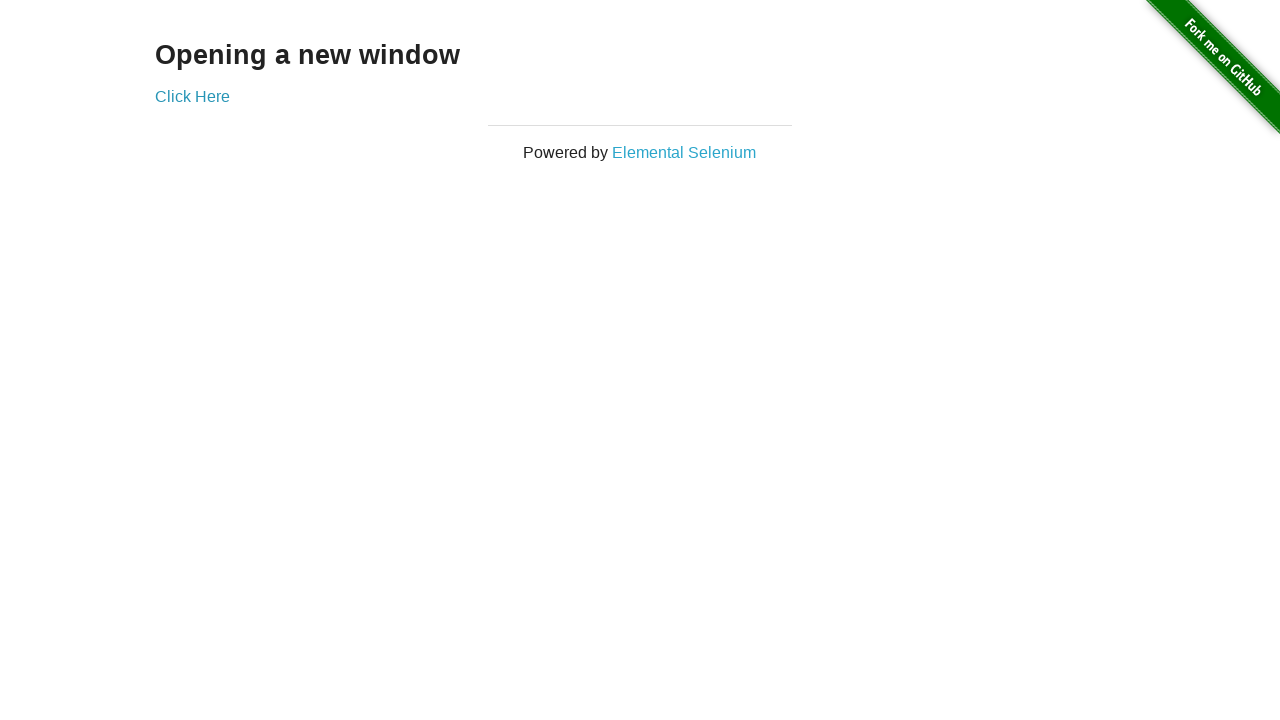

Found child window with title 'New Window' and extracted content from .example element
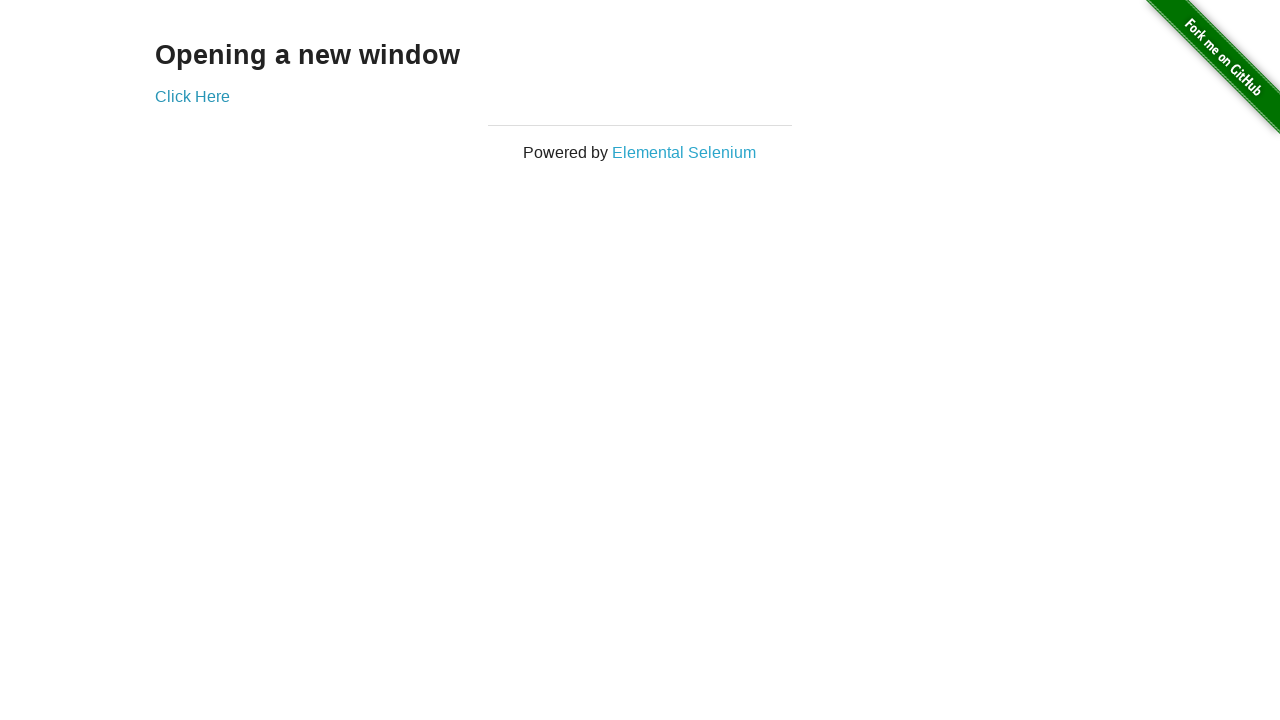

Brought original parent page to front
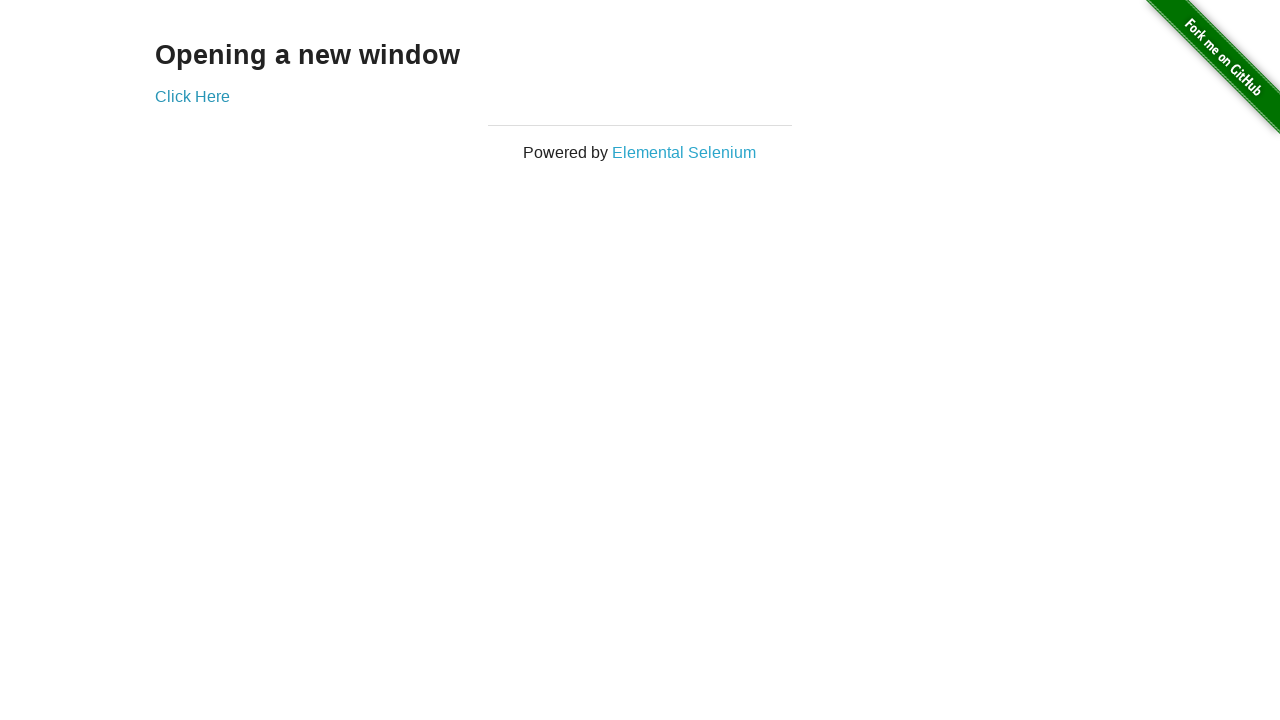

Verified parent page title: 'The Internet'
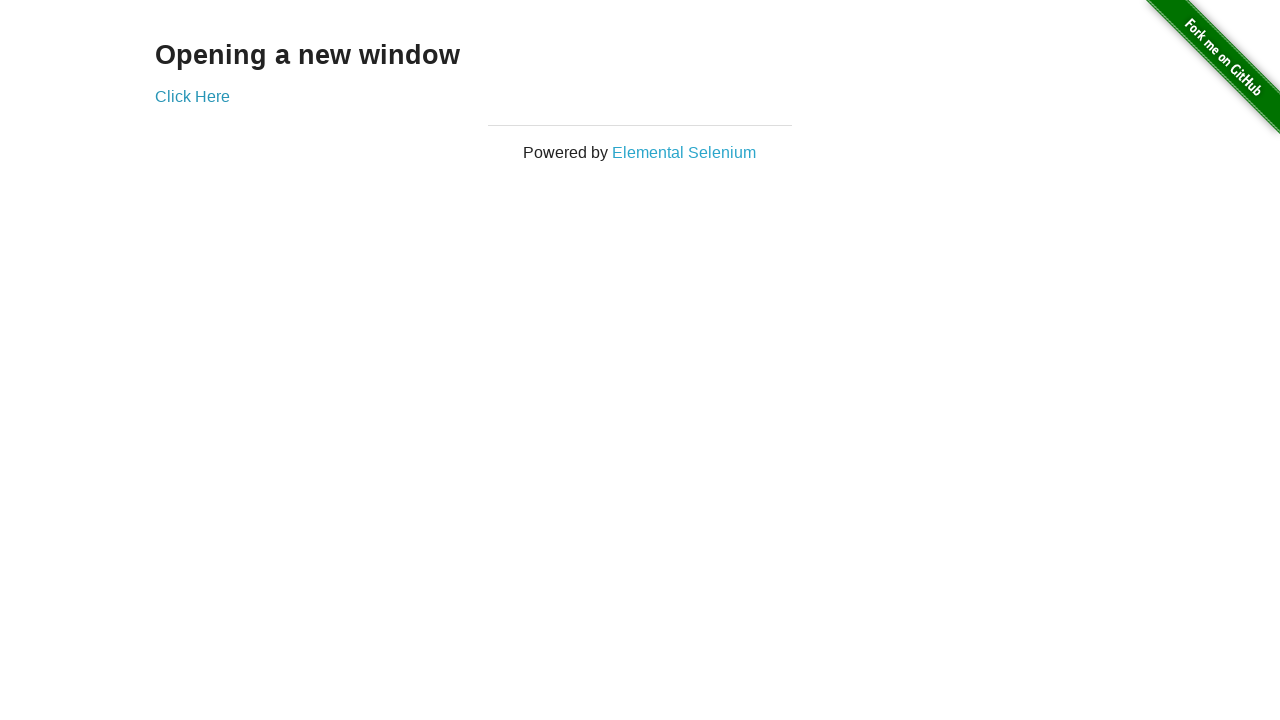

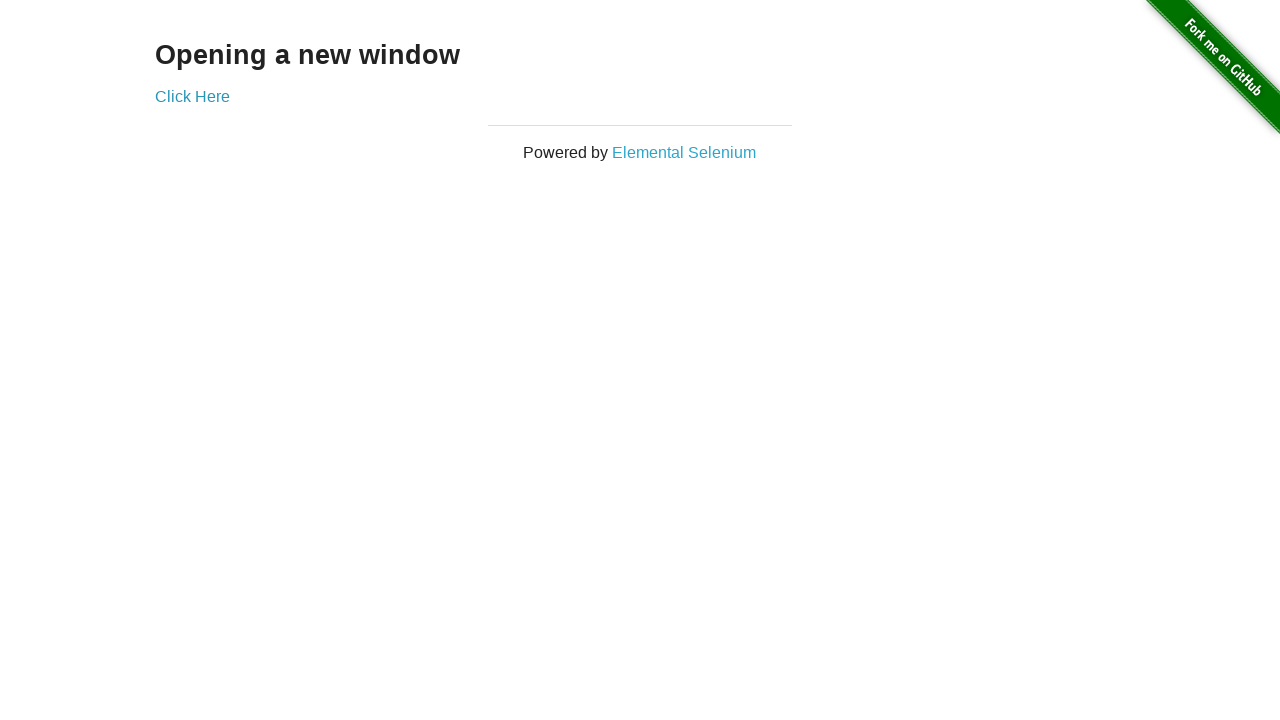